Tests Konami code easter egg by entering the classic sequence of arrow keys and letters on the page

Starting URL: https://alxdrdelaporte.github.io/

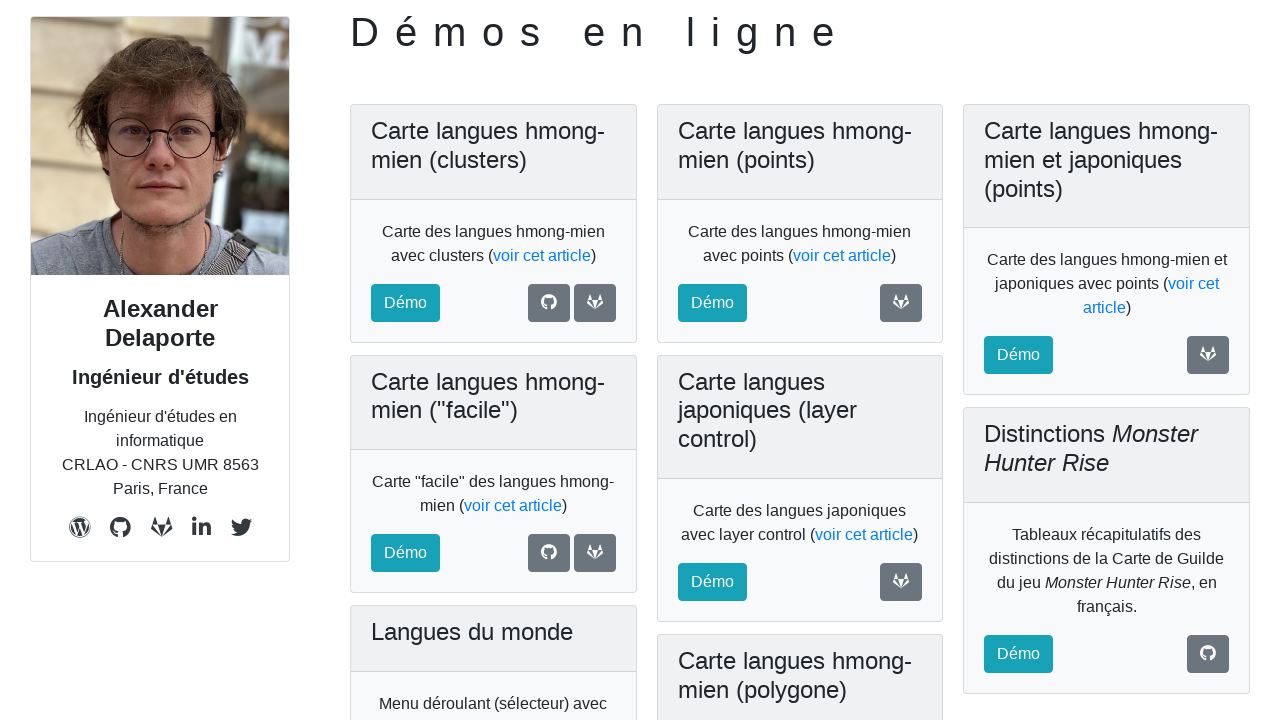

Pressed ArrowUp (first key of Konami code) on body
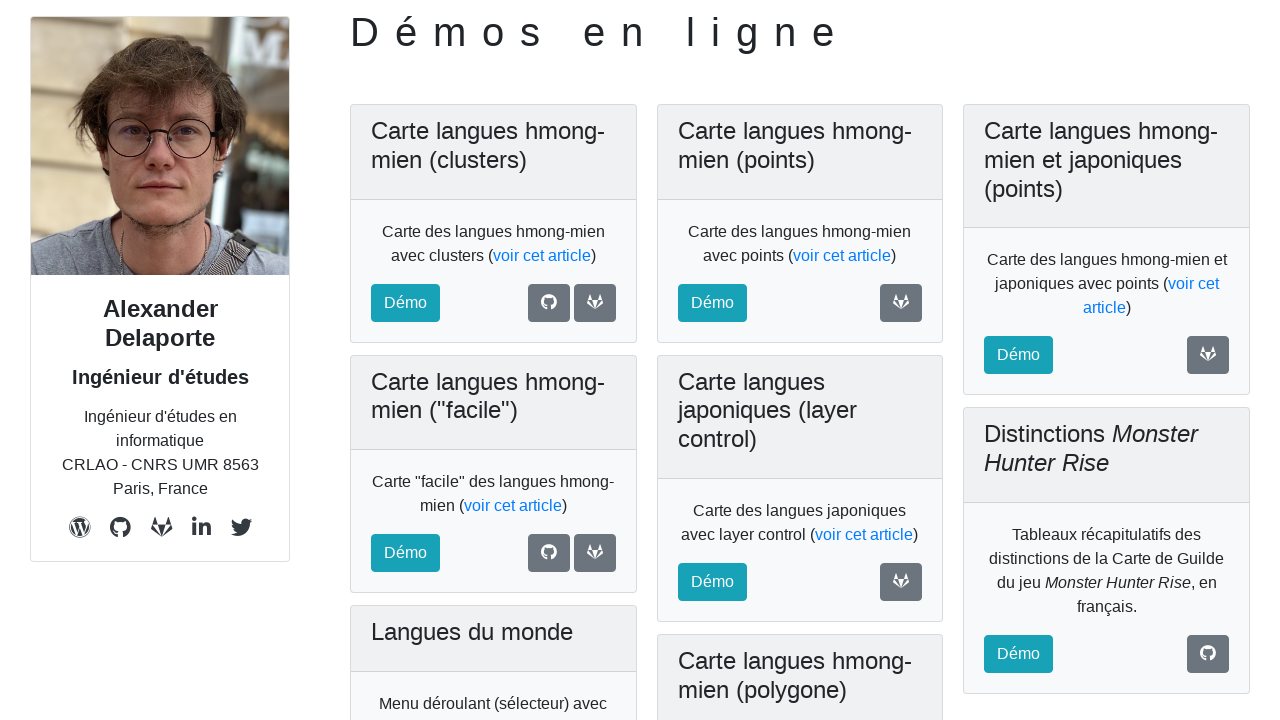

Pressed ArrowUp (second key of Konami code) on body
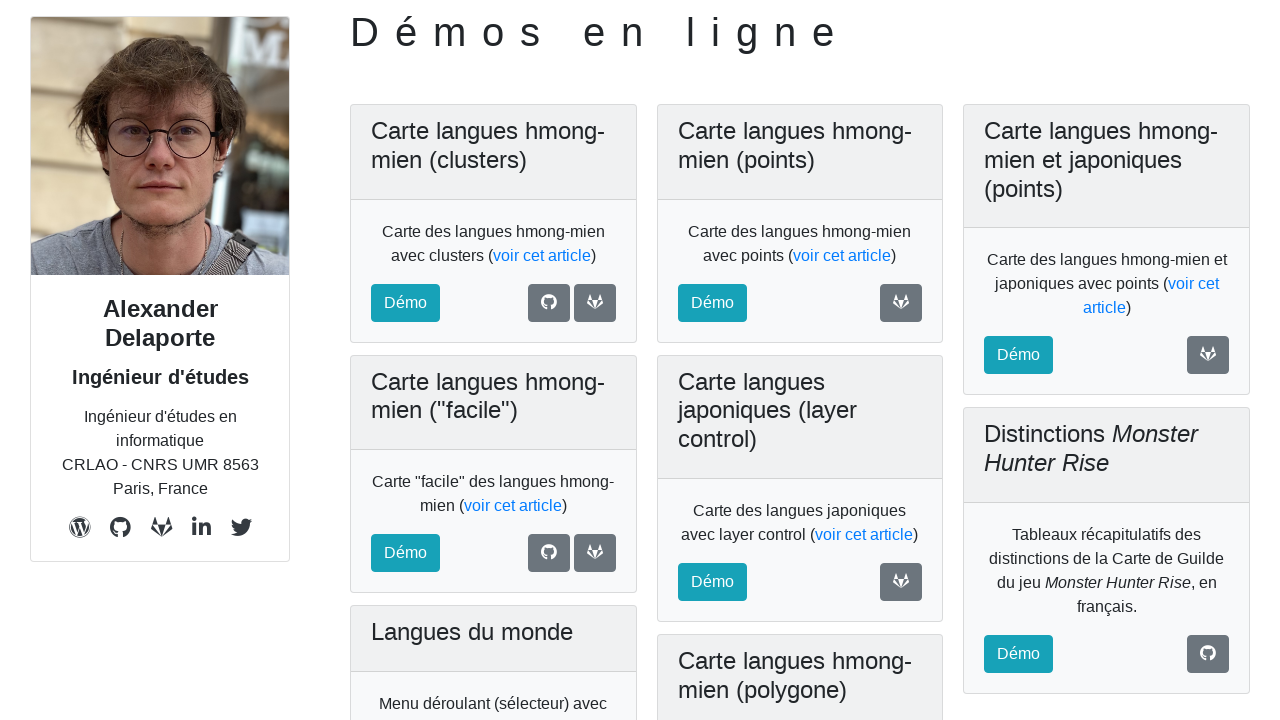

Pressed ArrowDown (third key of Konami code) on body
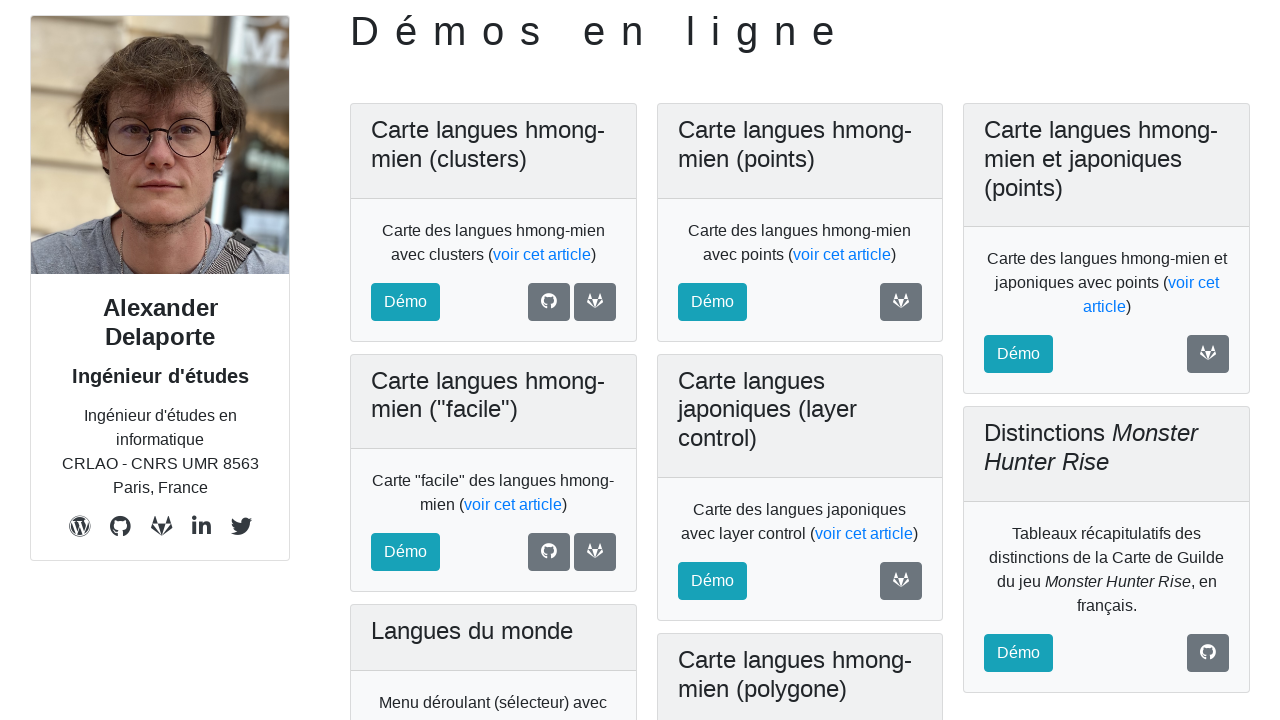

Pressed ArrowDown (fourth key of Konami code) on body
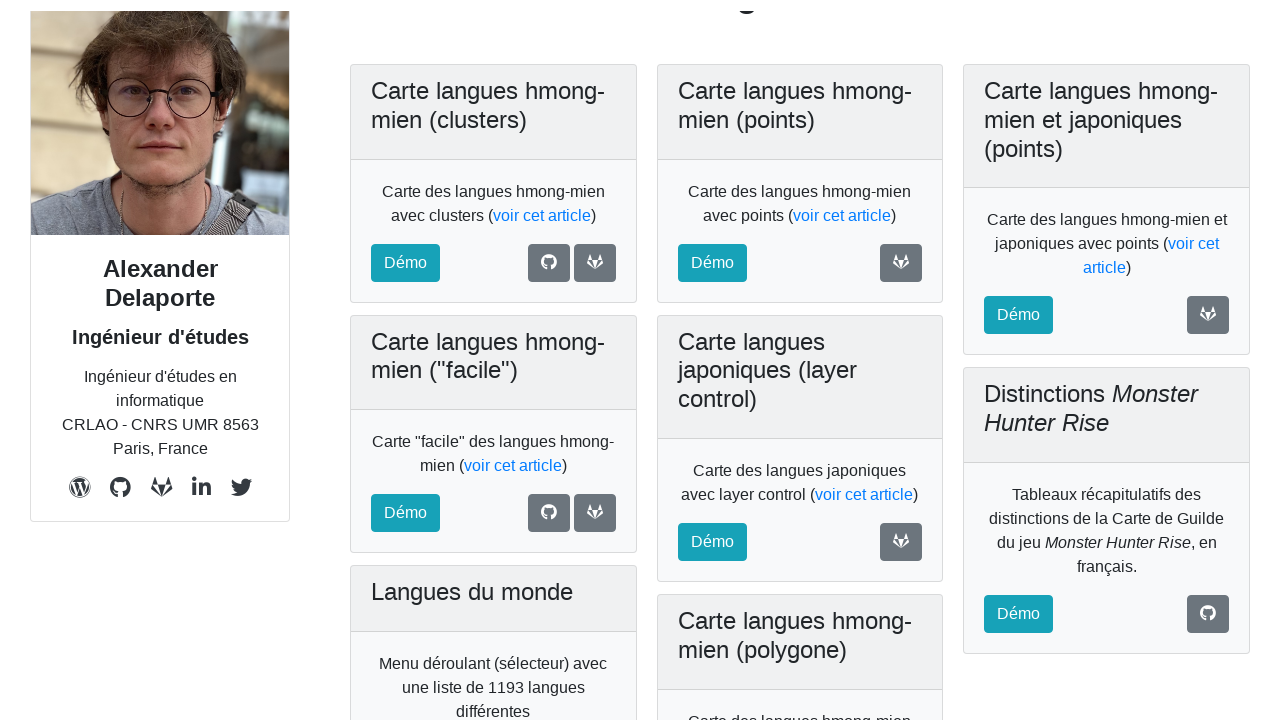

Pressed ArrowLeft (fifth key of Konami code) on body
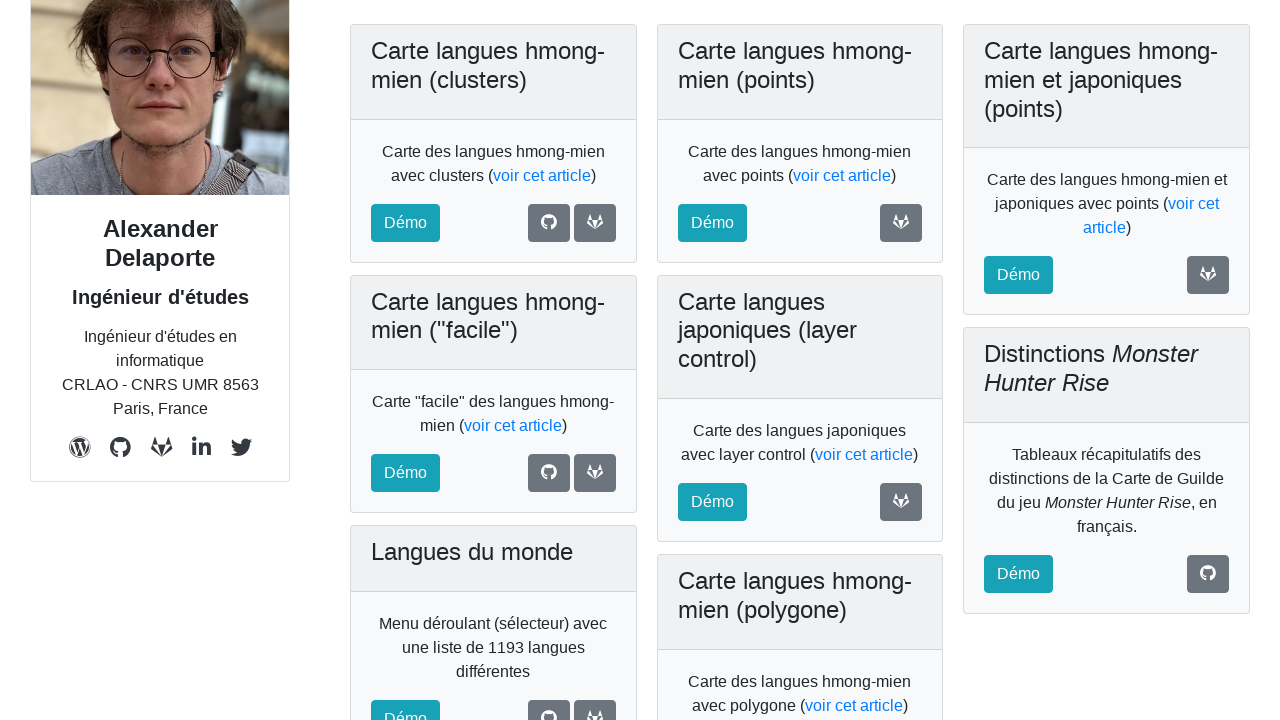

Pressed ArrowRight (sixth key of Konami code) on body
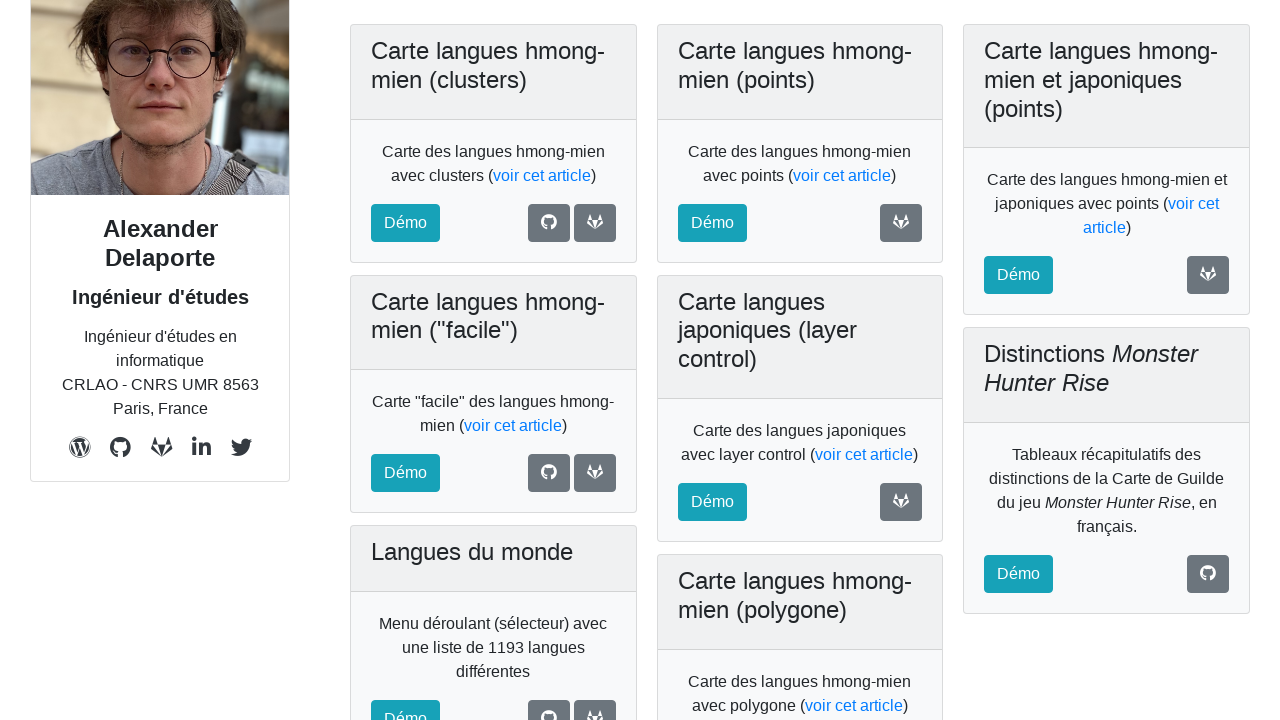

Pressed ArrowLeft (seventh key of Konami code) on body
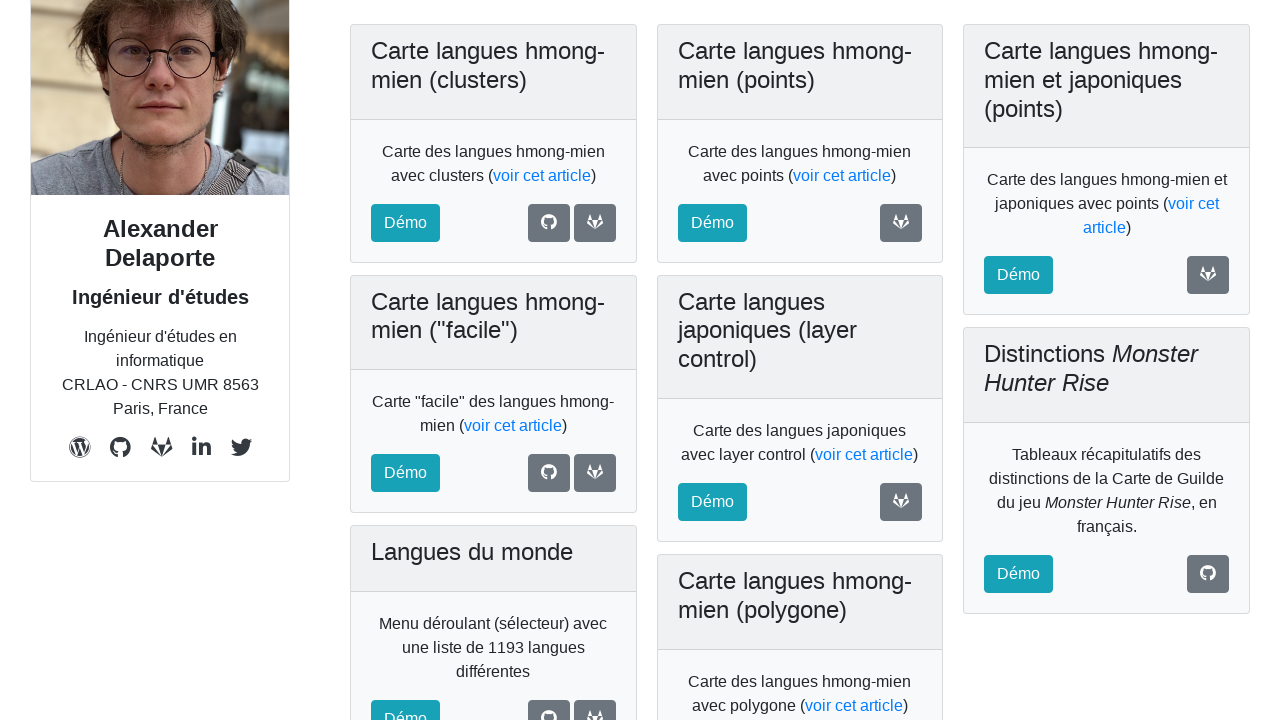

Pressed ArrowRight (eighth key of Konami code) on body
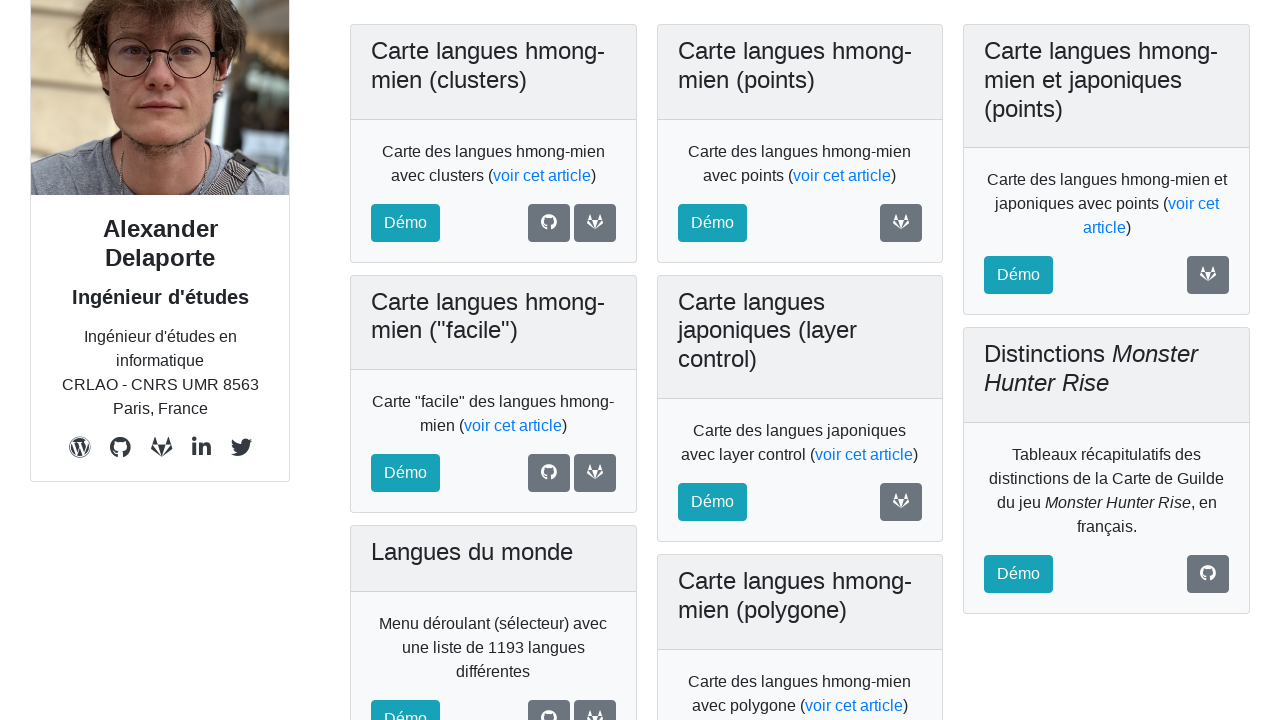

Pressed B (ninth key of Konami code) on body
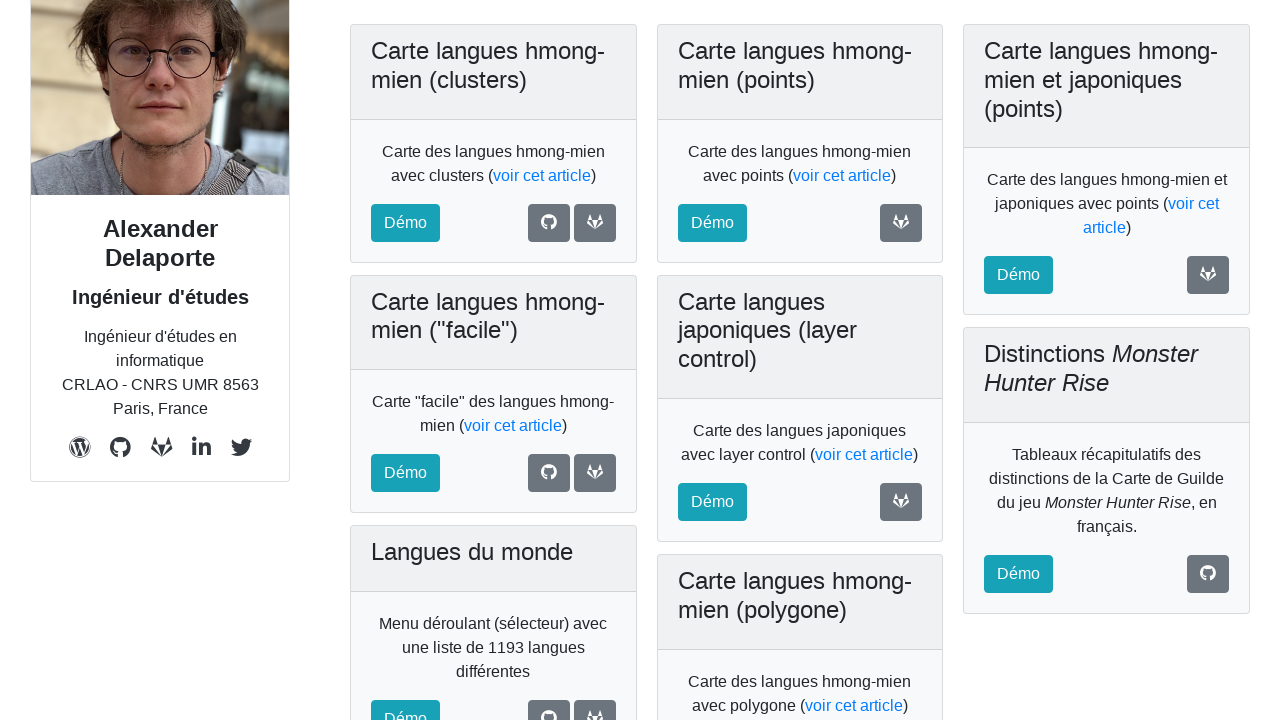

Pressed A (tenth and final key of Konami code) on body
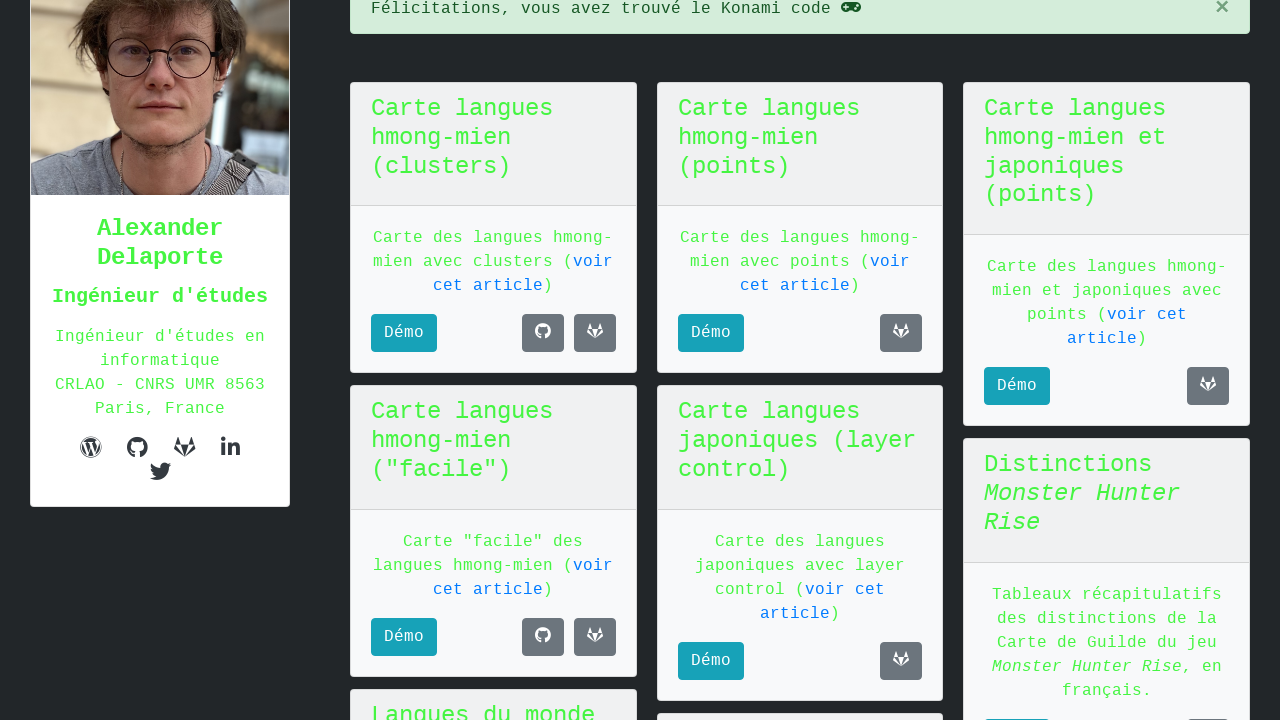

Konami code easter egg element appeared on the page
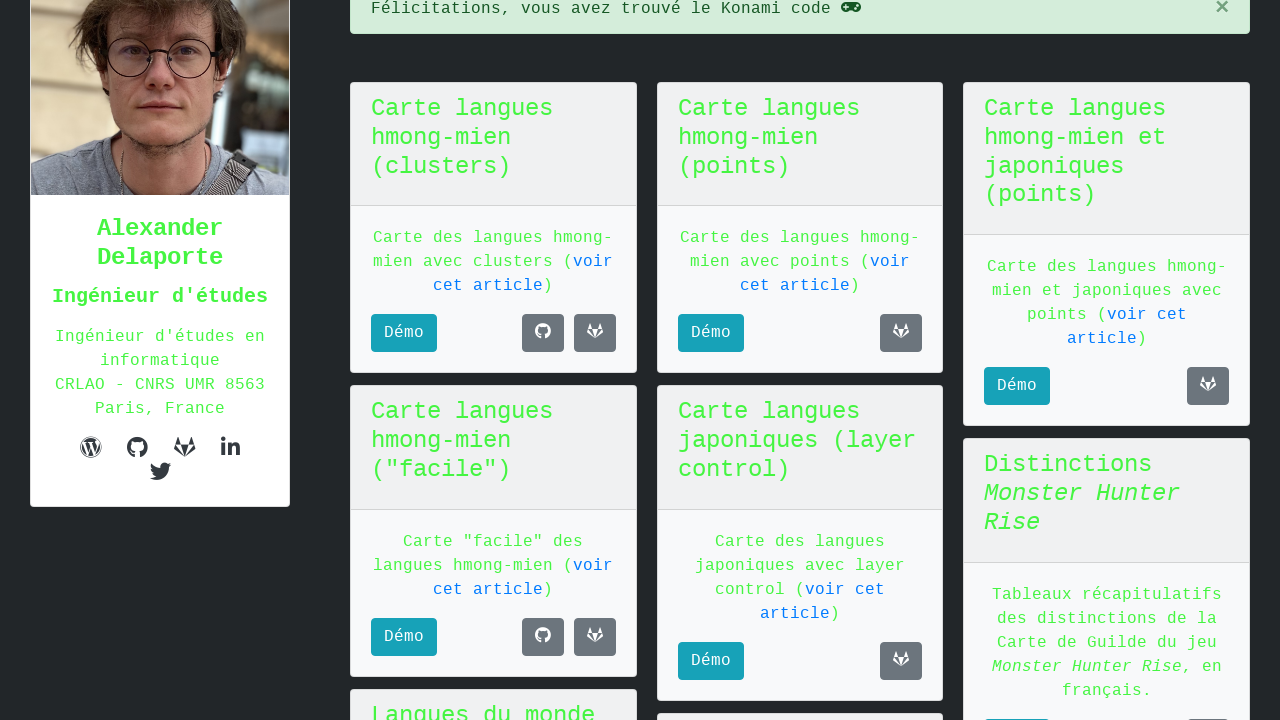

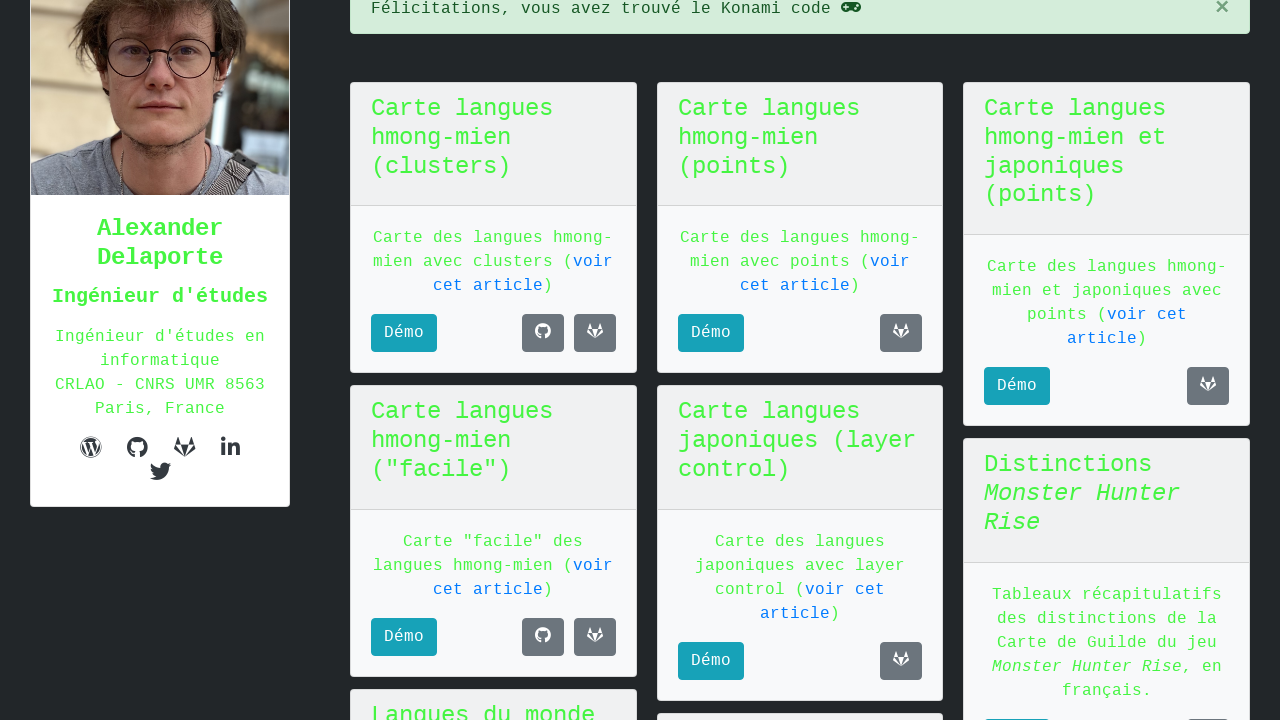